Tests page load timeout functionality by navigating to UI Testing Playground, clicking the Load Delay link, and then clicking a button on the resulting page

Starting URL: http://uitestingplayground.com/

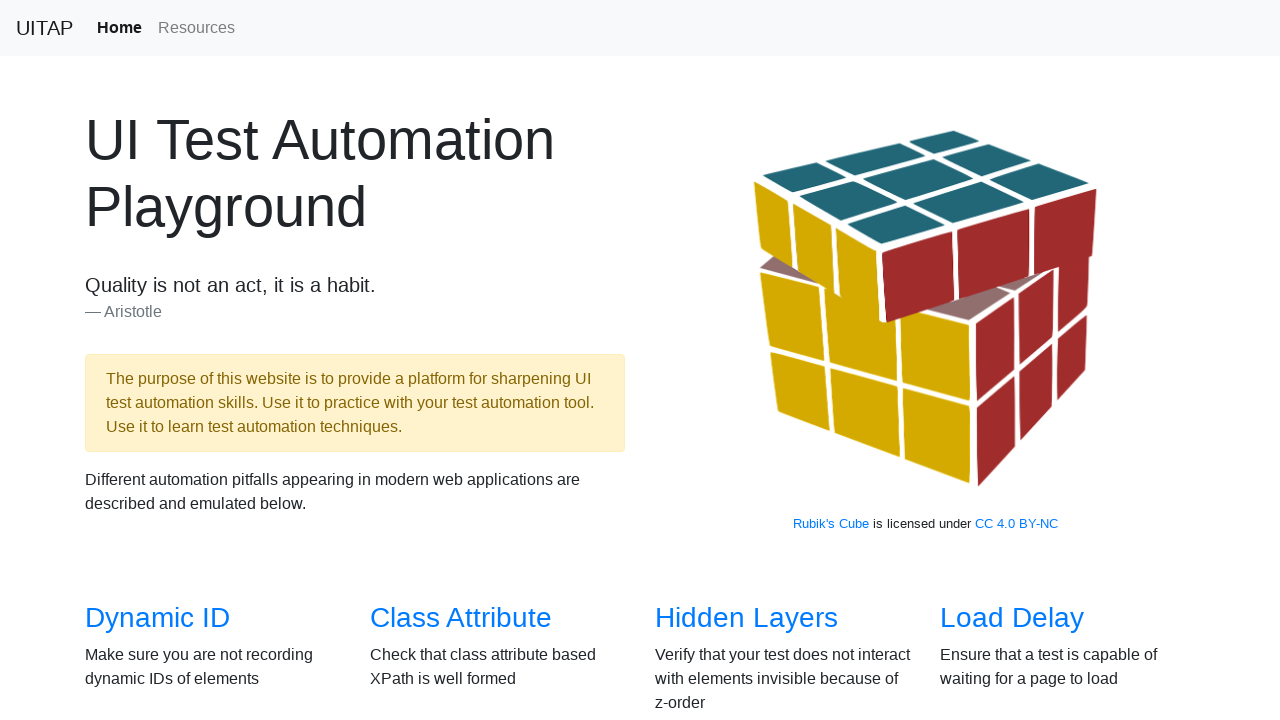

Navigated to UI Testing Playground homepage
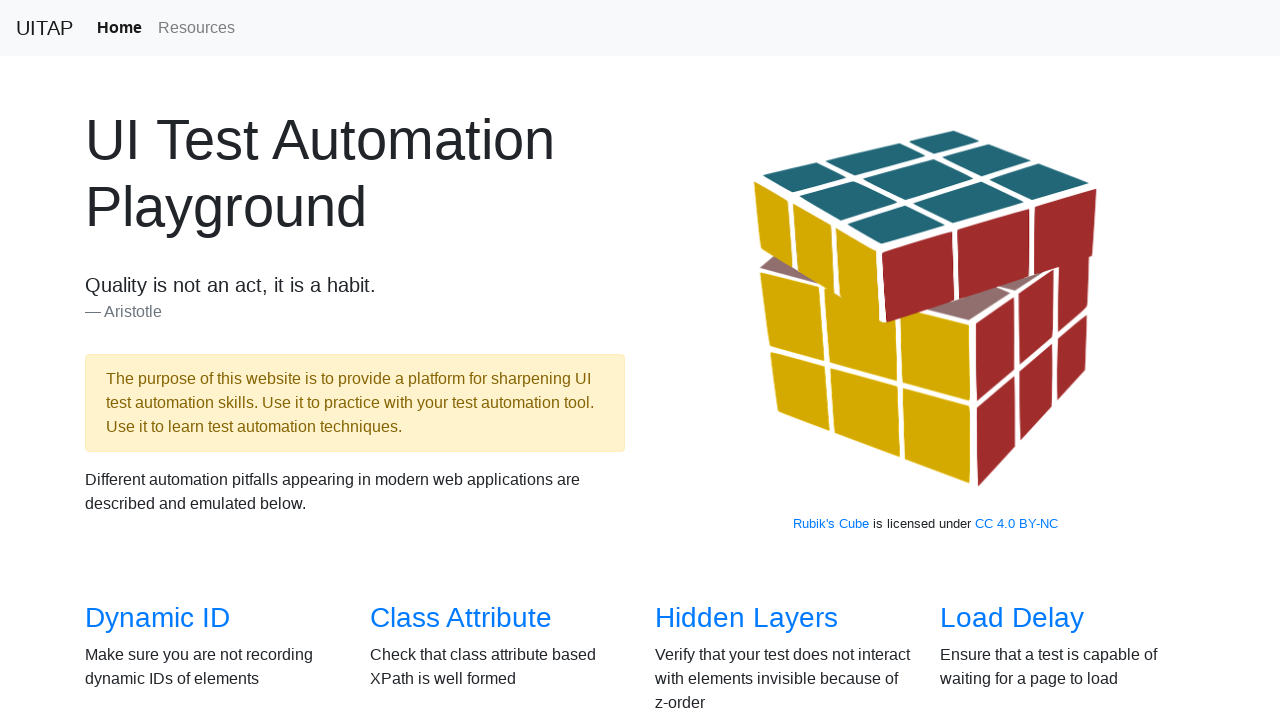

Clicked the Load Delay link at (1012, 618) on a:has-text('Load Delay')
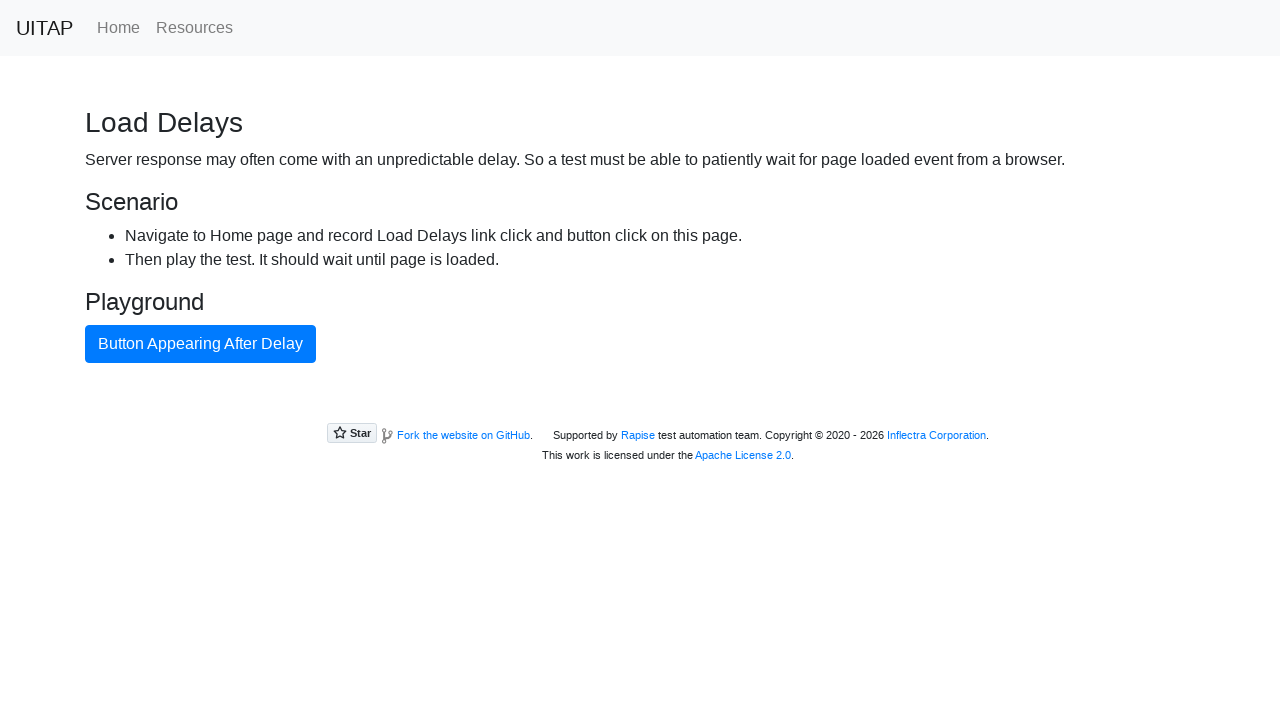

Clicked the primary button on the loaded page at (200, 344) on button.btn.btn-primary
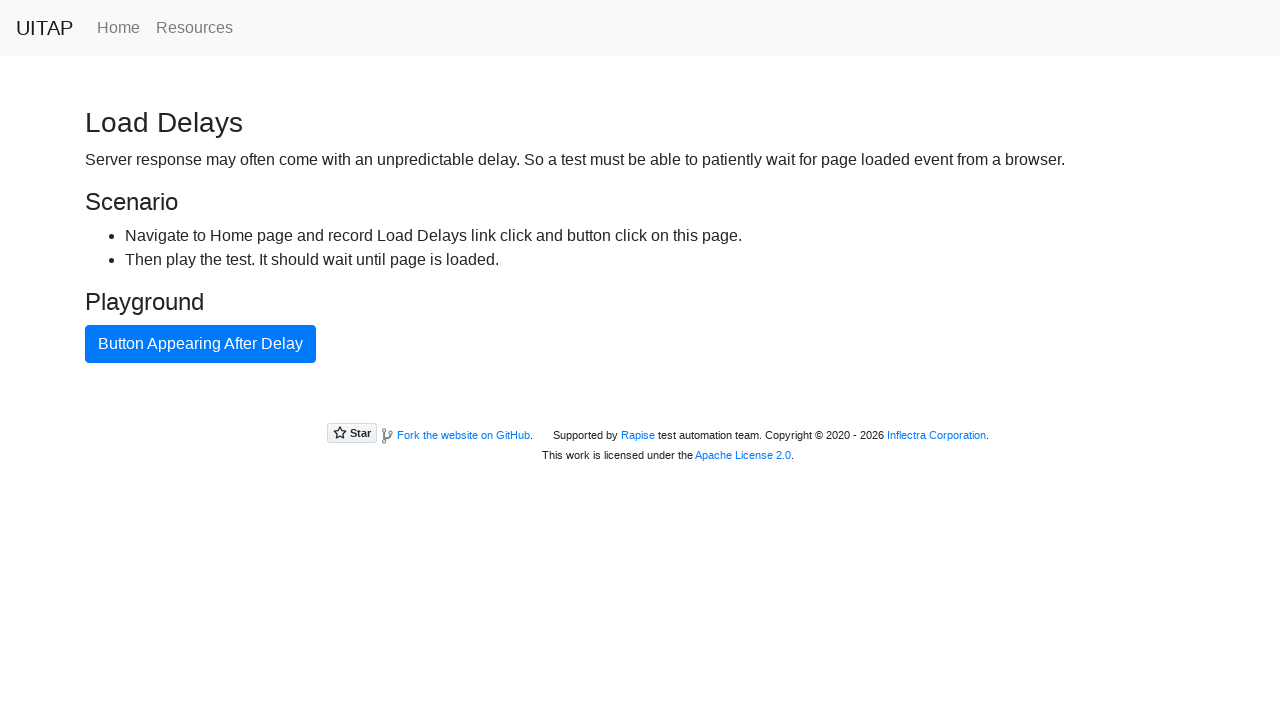

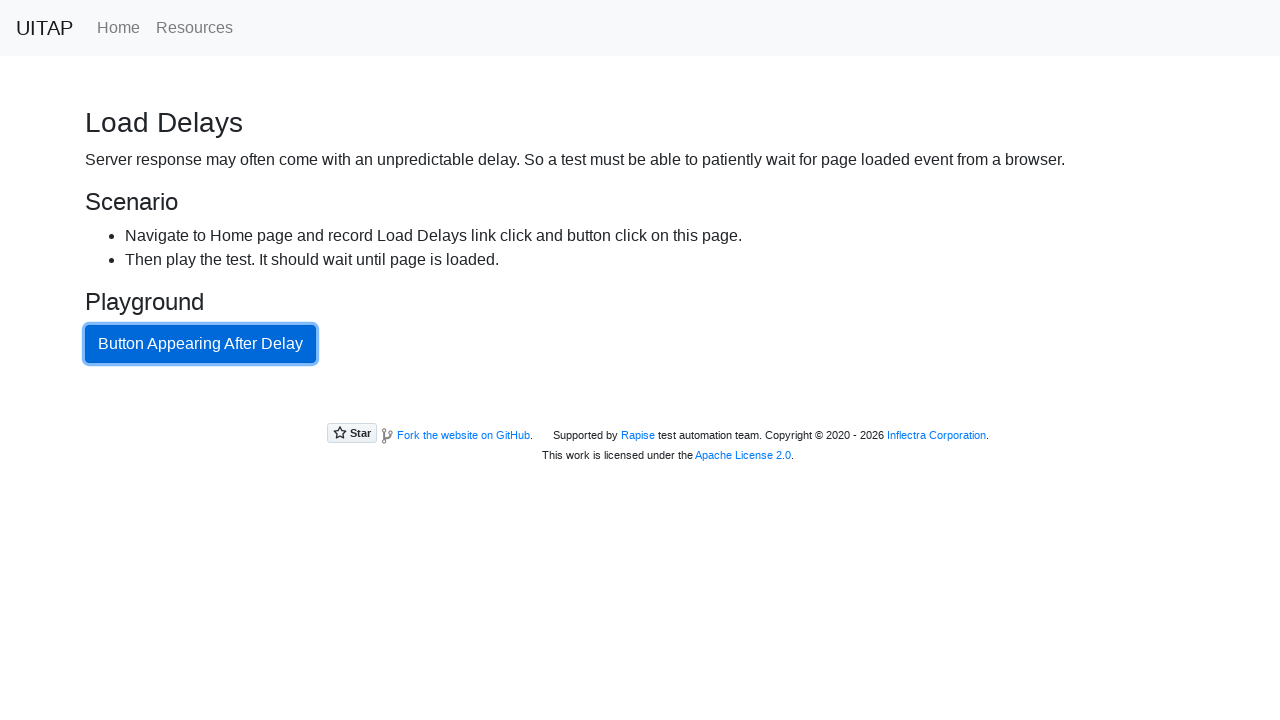